Opens a browser and navigates to the Shanghai Jiao Tong University Library website, verifying the page loads successfully.

Starting URL: http://www.lib.sjtu.edu.cn

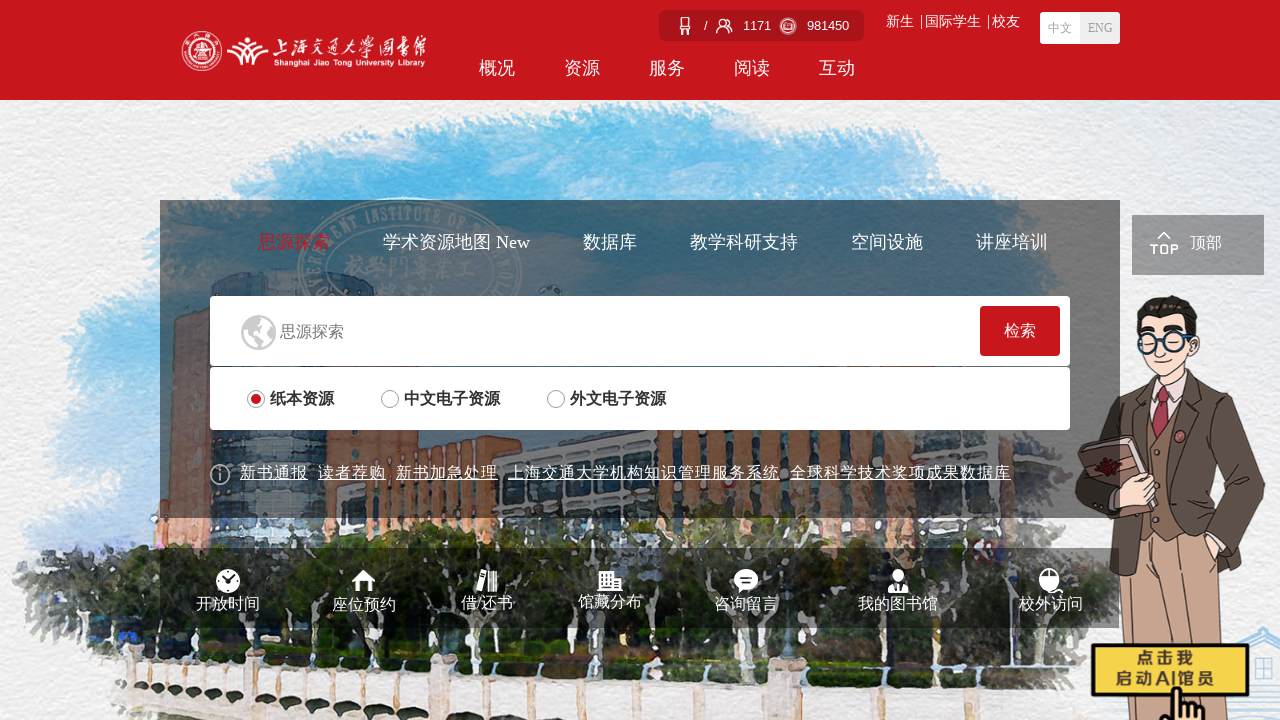

Page DOM content loaded
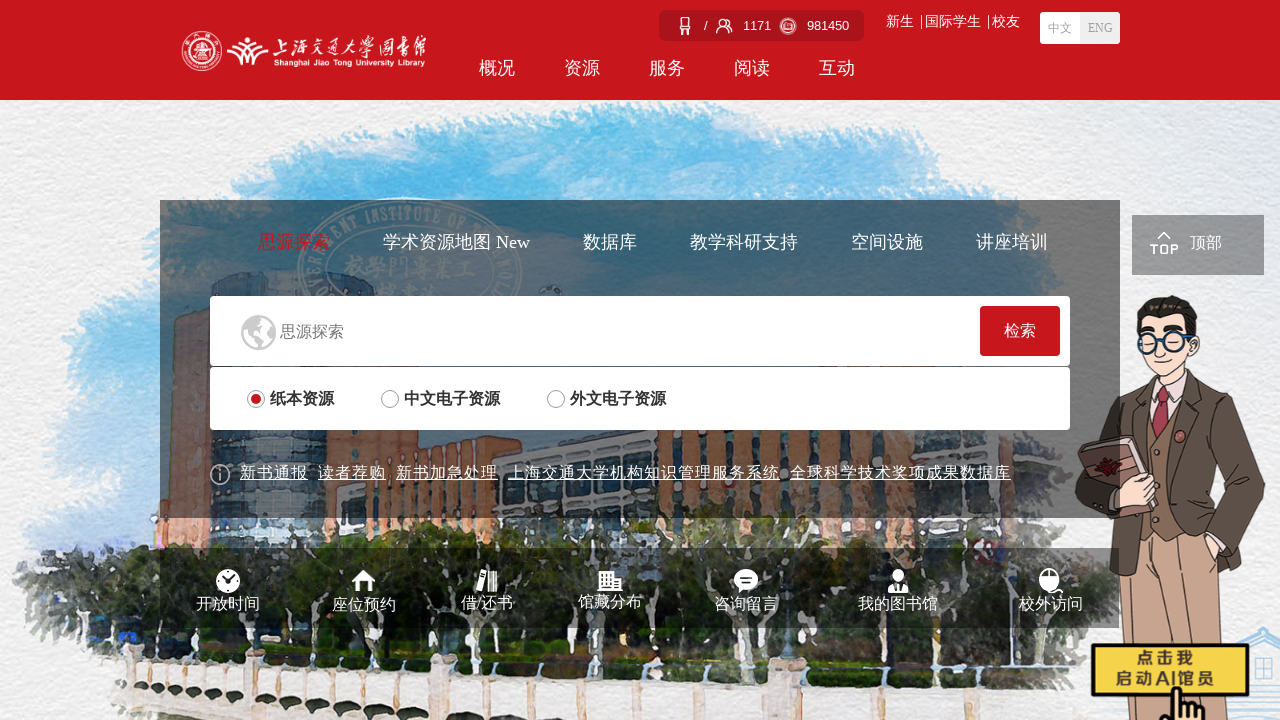

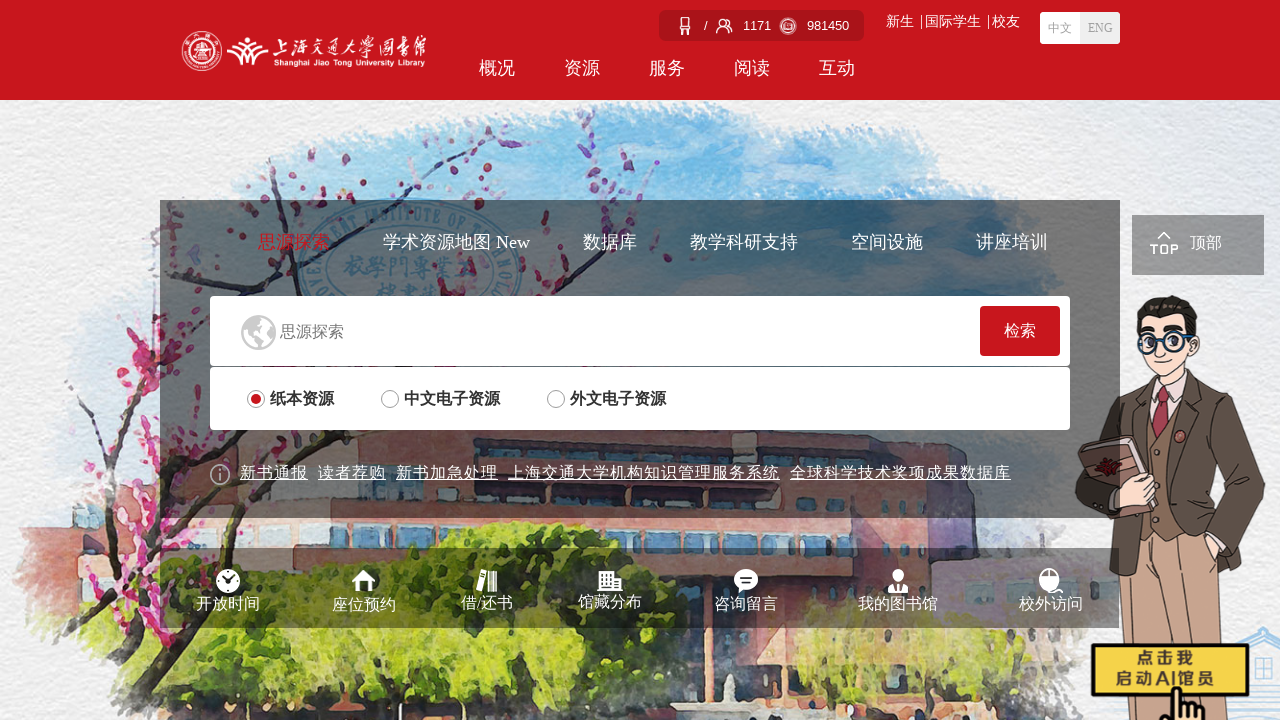